Tests JavaScript execution capability by triggering an alert dialog and accepting it

Starting URL: https://www.qa.com

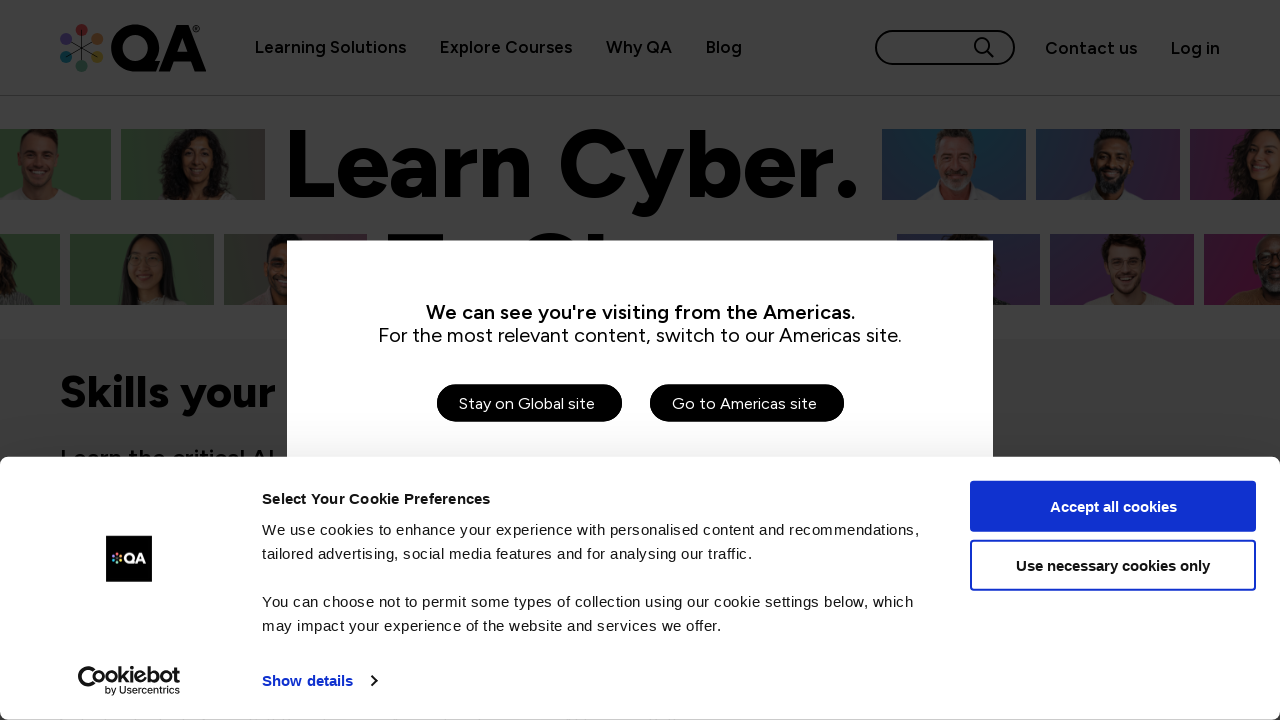

Waited for page to load (domcontentloaded state)
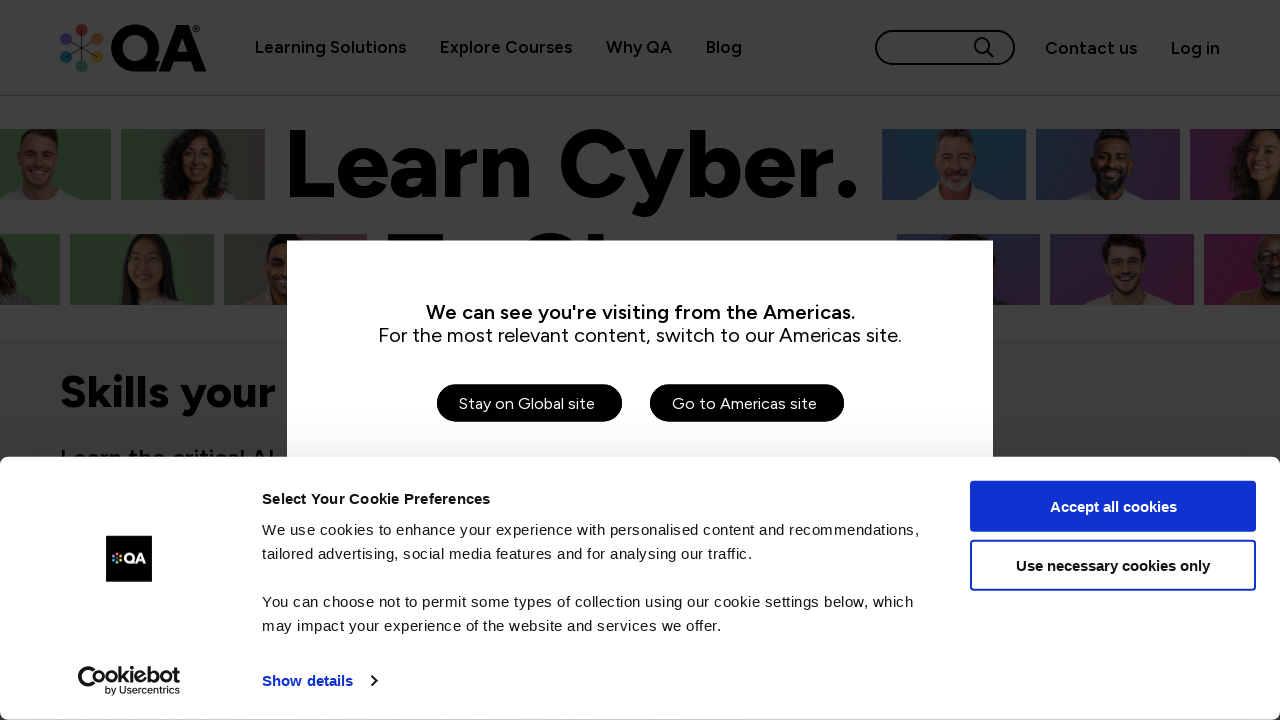

Set up dialog handler to automatically accept alerts
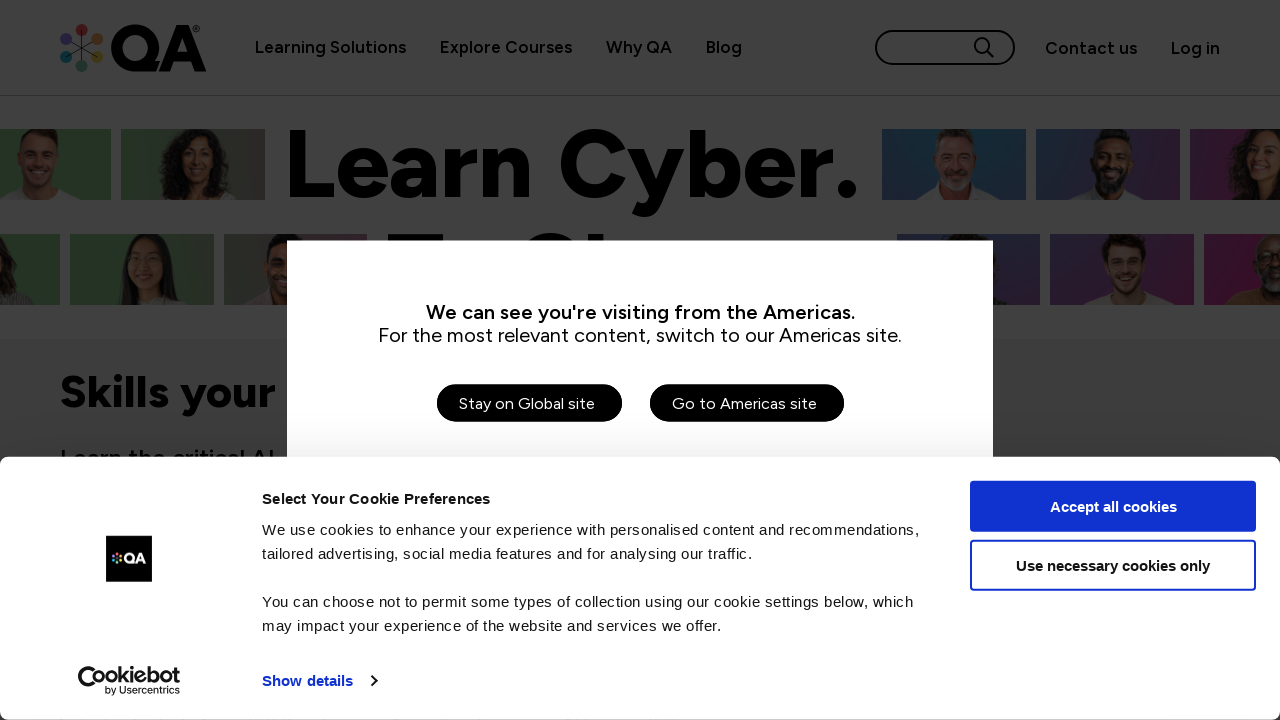

Executed JavaScript to trigger alert dialog with message 'Hello Everybody'
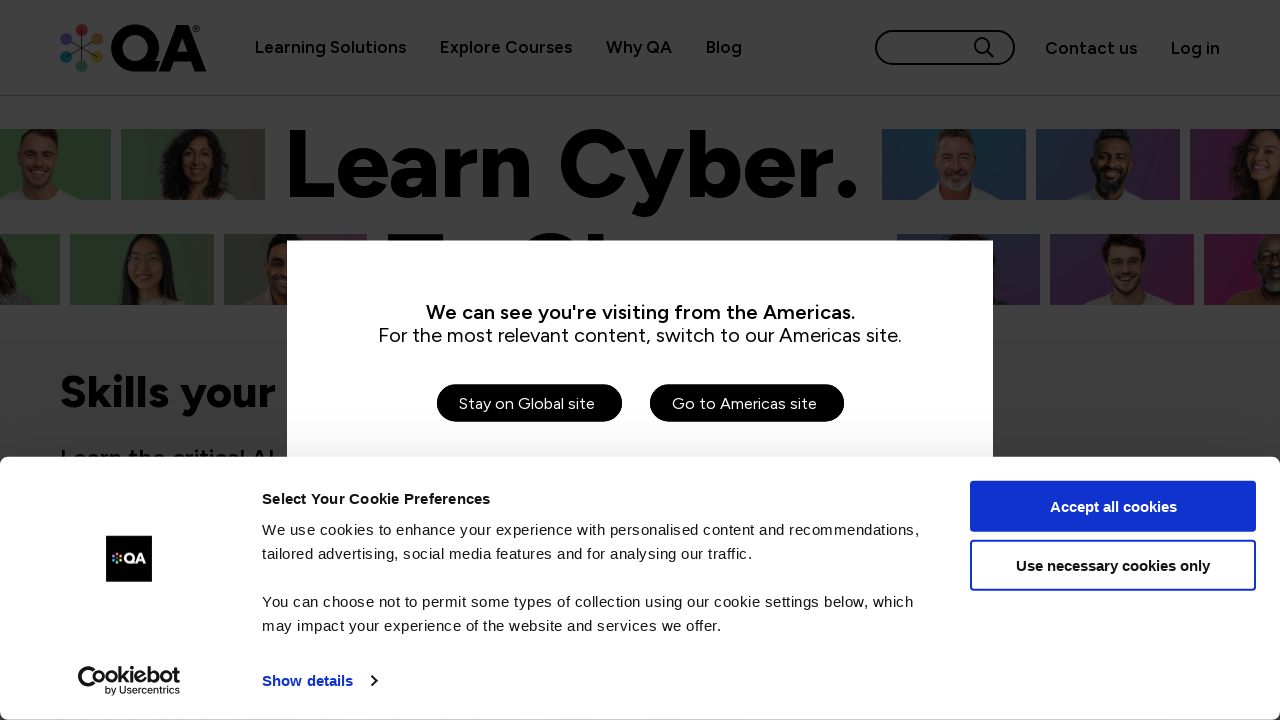

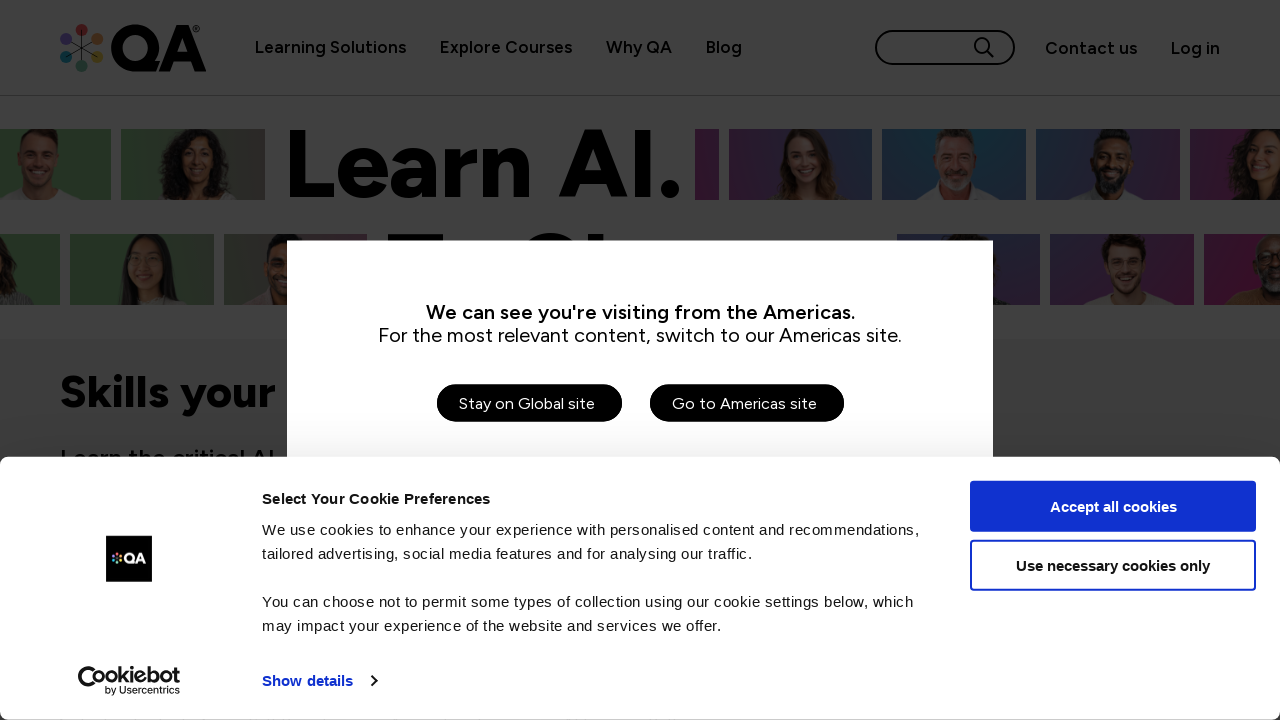